Opens the Hurricane Electric BGP Toolkit website and performs a select-all keyboard shortcut on the page body.

Starting URL: http://bgp.he.net/

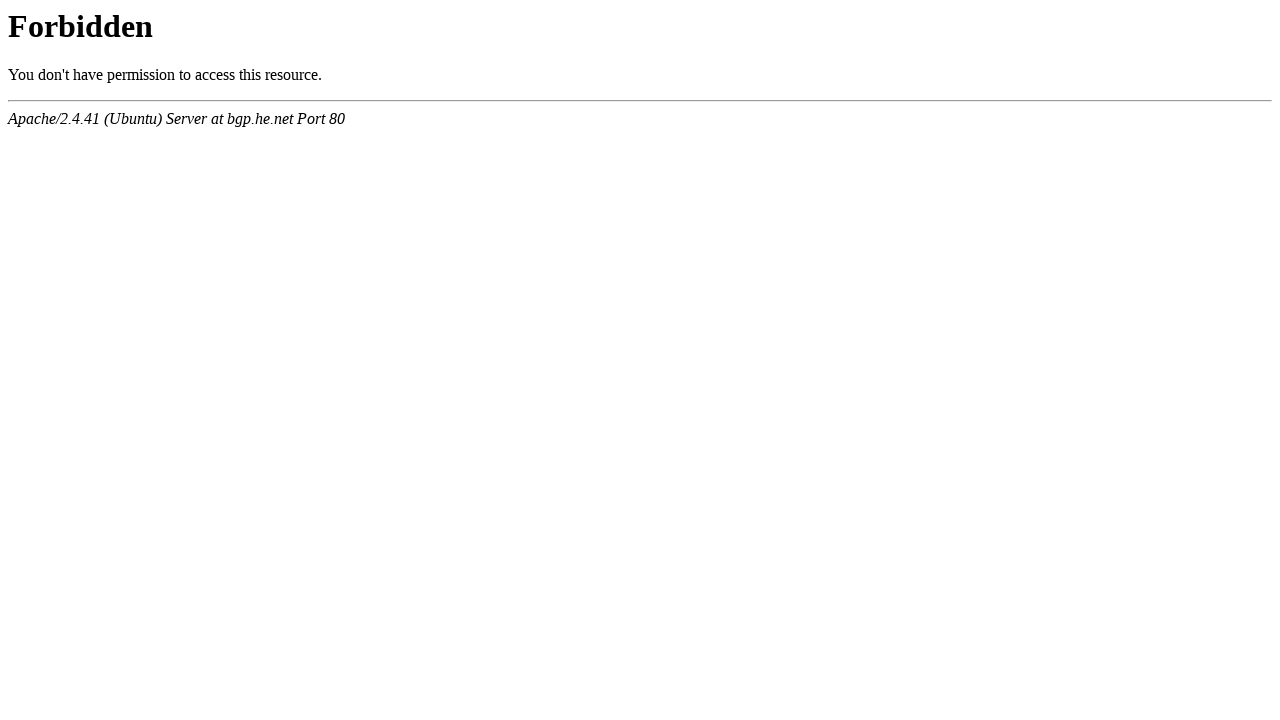

Waited for Hurricane Electric BGP Toolkit page to load (domcontentloaded)
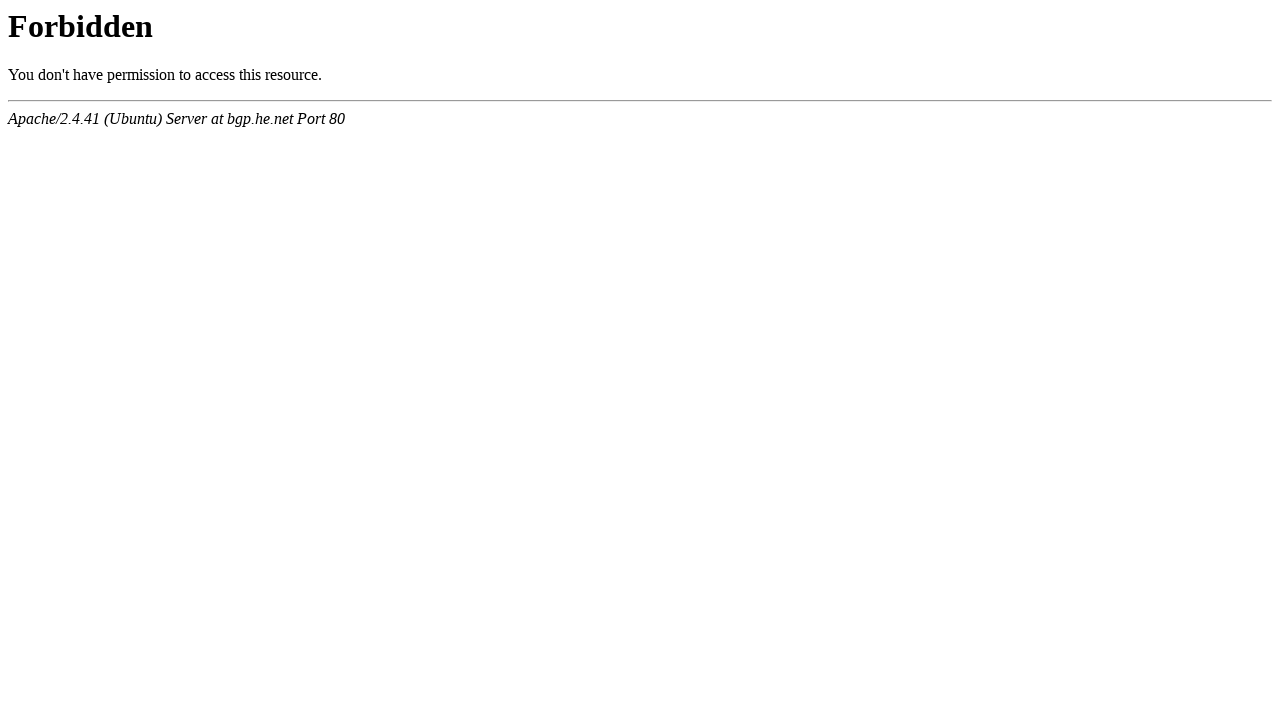

Pressed Control+A to select all content on the page
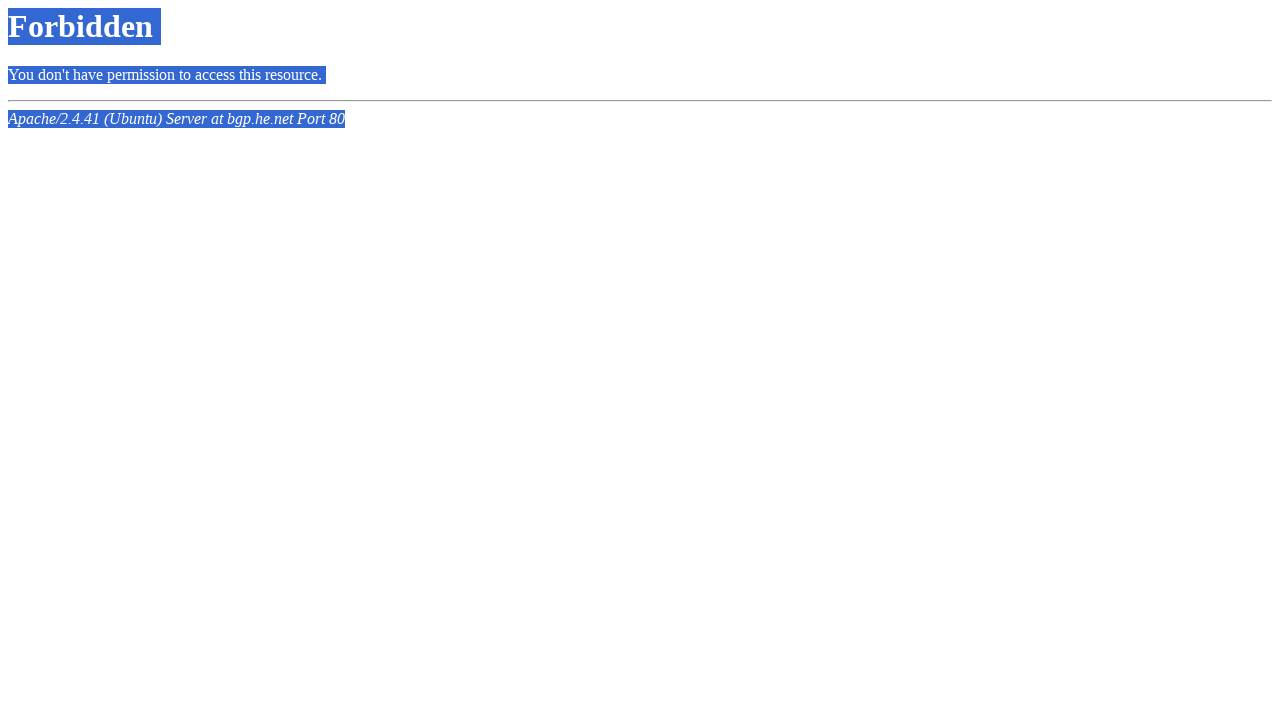

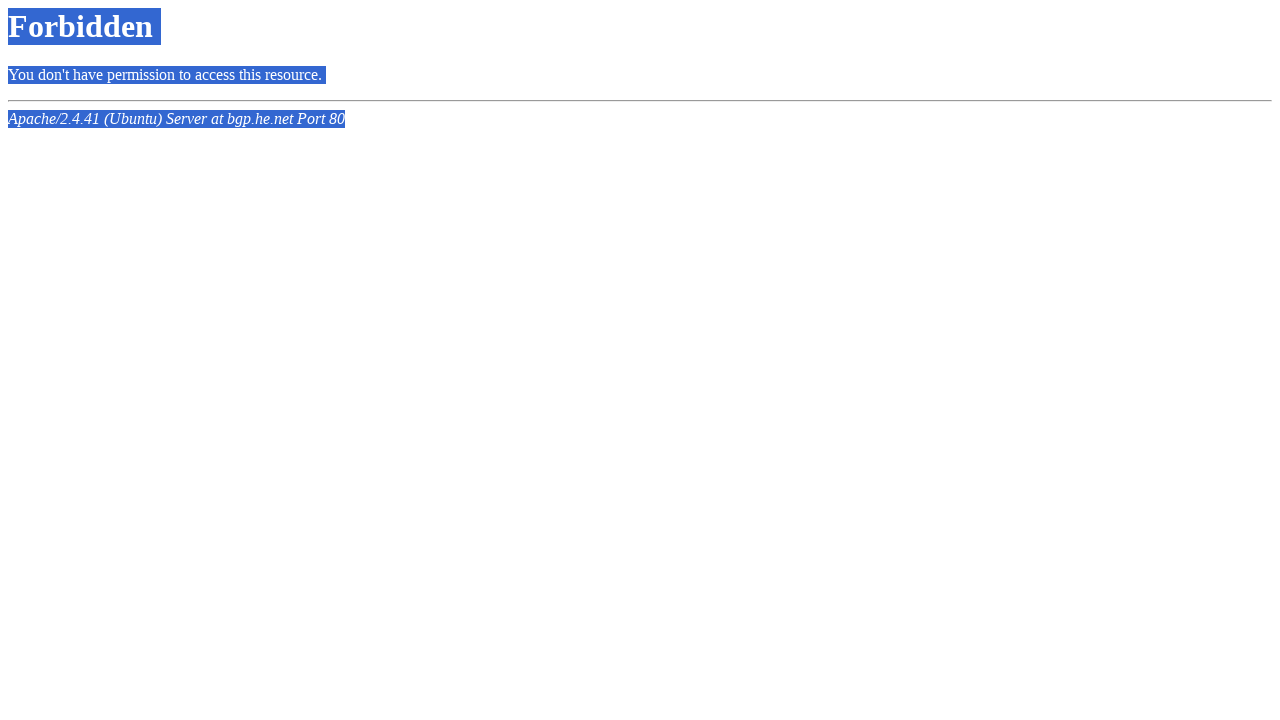